Tests browser navigation functions by clicking on the About link, navigating back, forward, and refreshing the page.

Starting URL: https://testpages.eviltester.com/styled/index.html

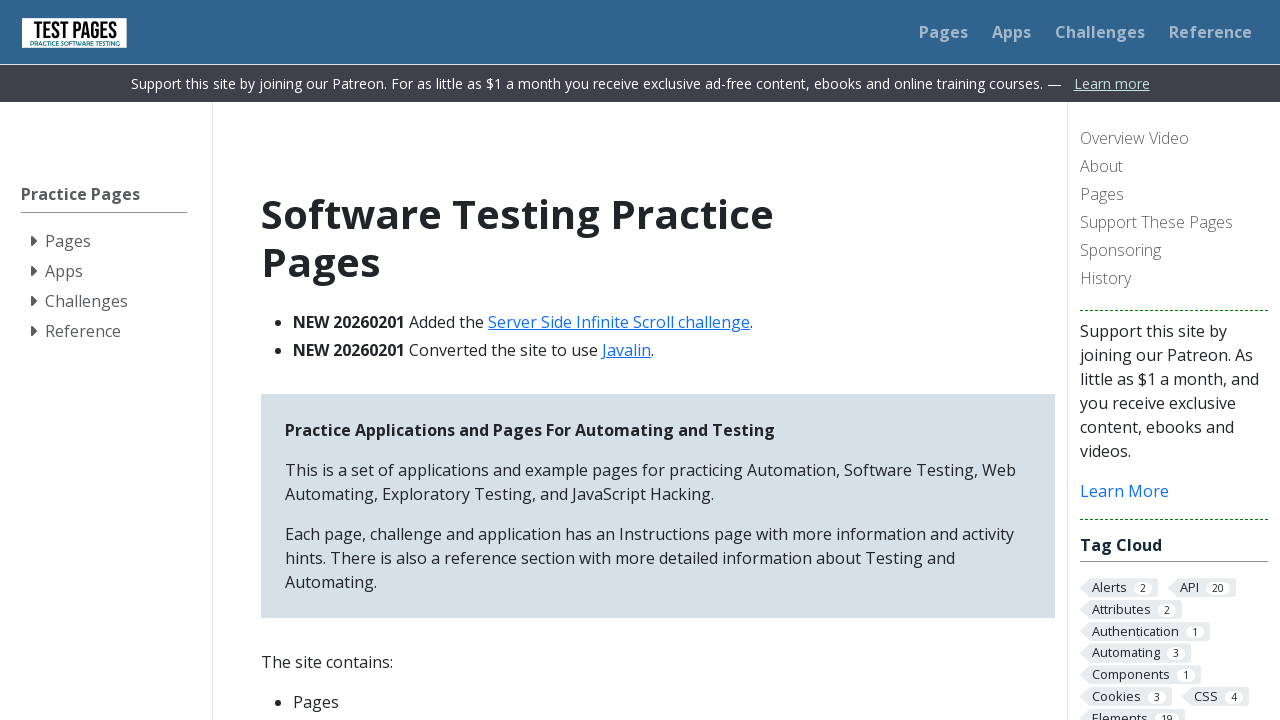

Clicked on the About link at (1174, 168) on a:has-text('About')
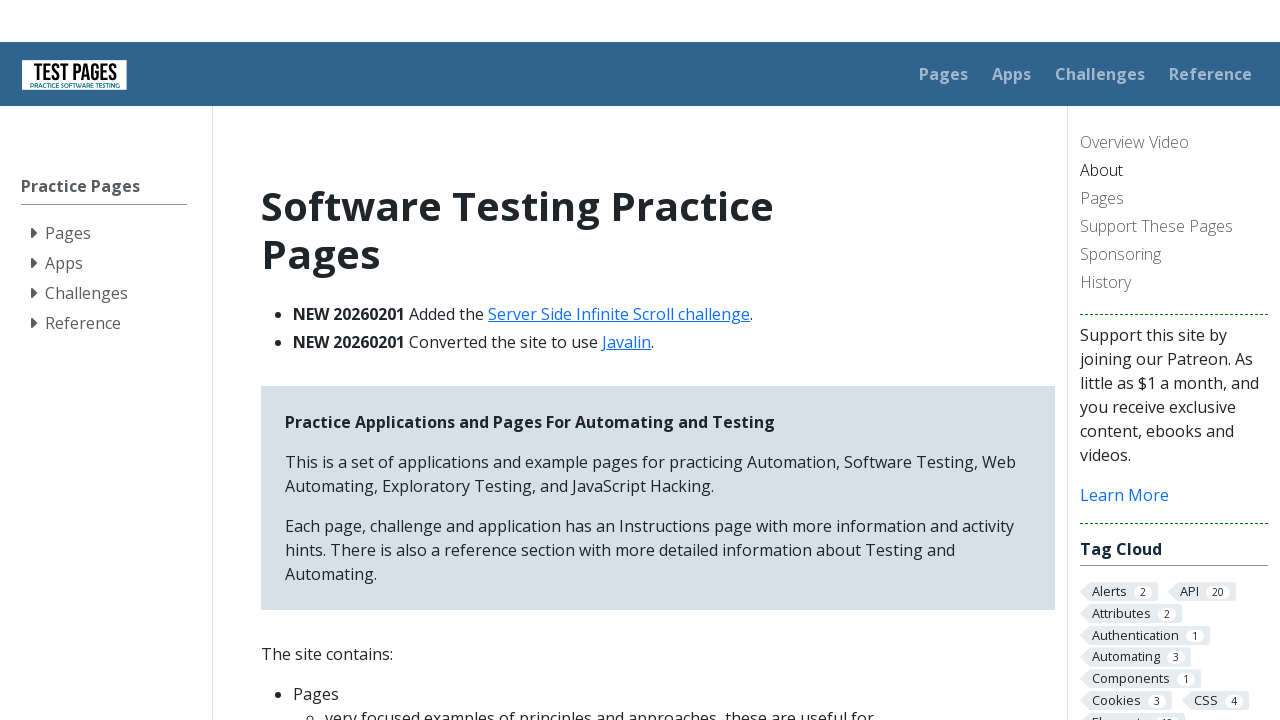

About page loaded and network idle
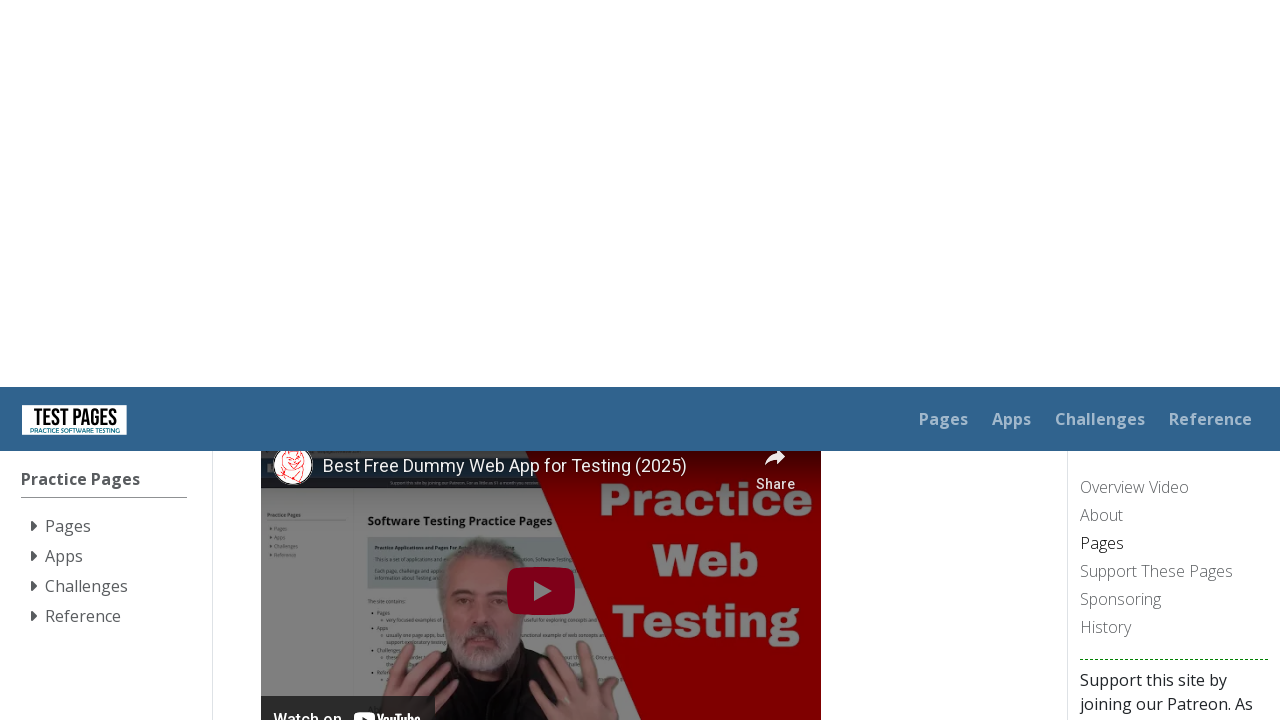

Navigated back to original page
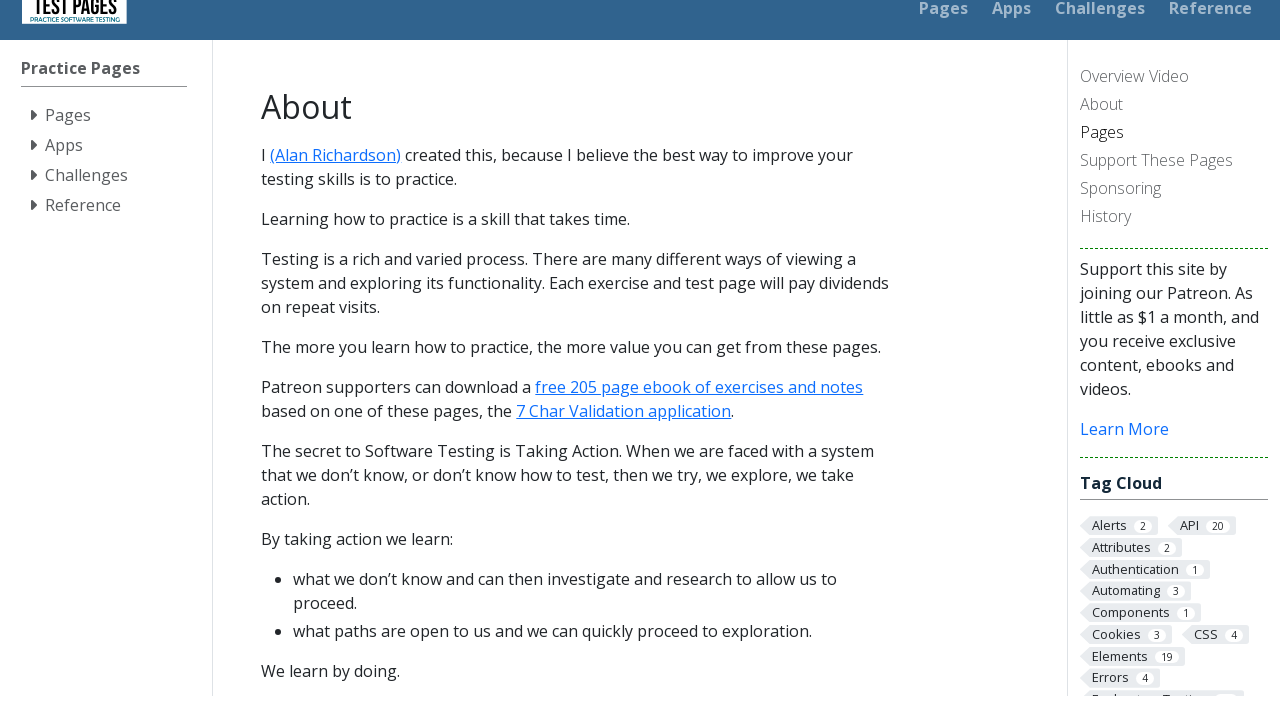

Original page loaded and network idle
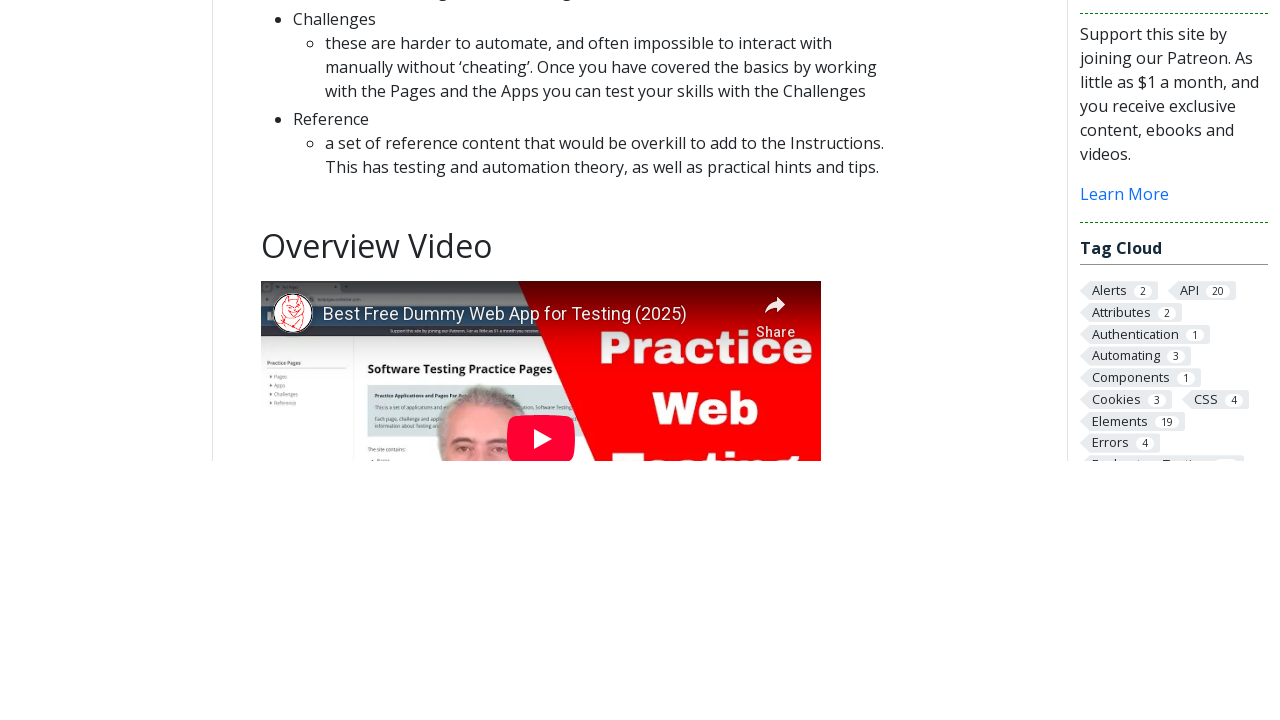

Navigated forward to About page
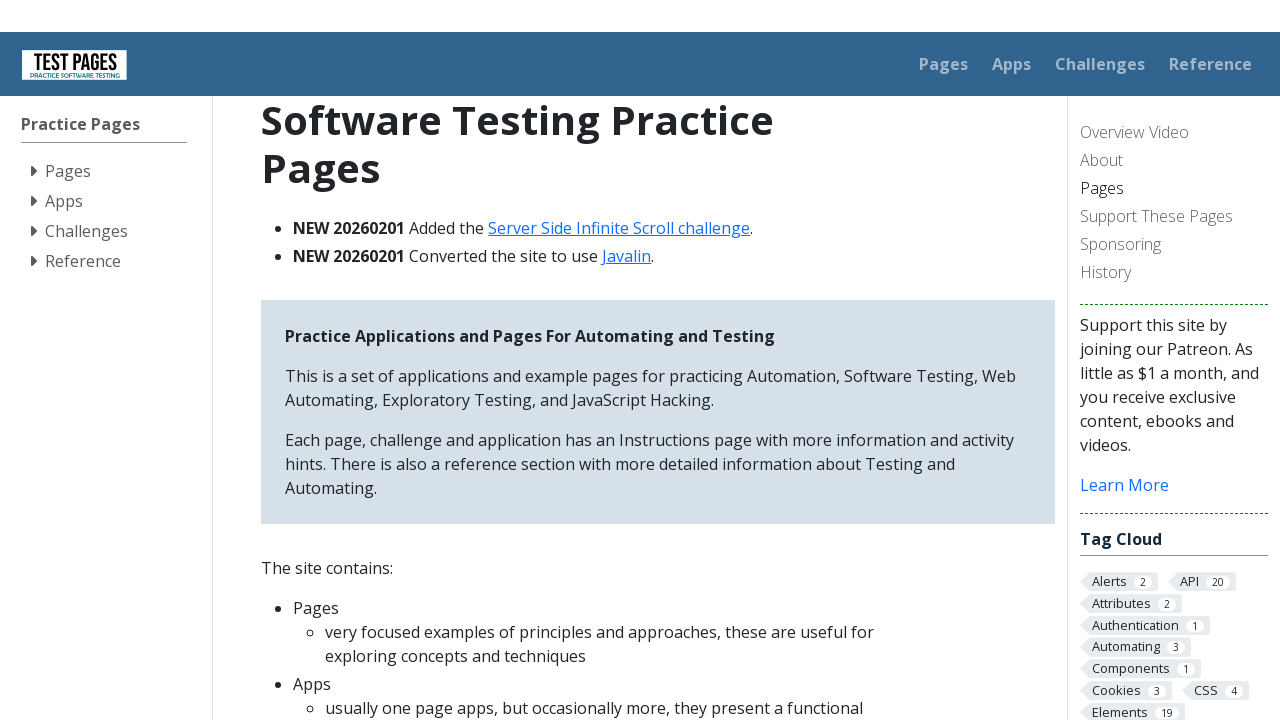

About page loaded and network idle
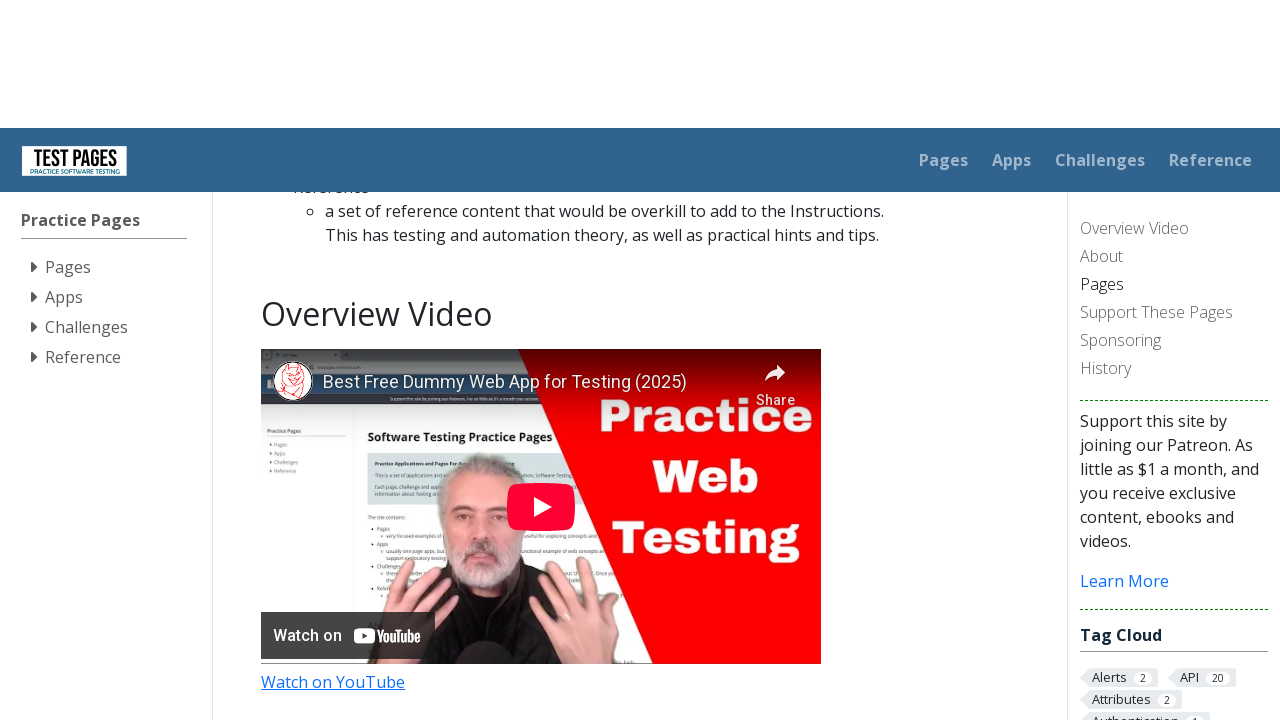

Refreshed the About page
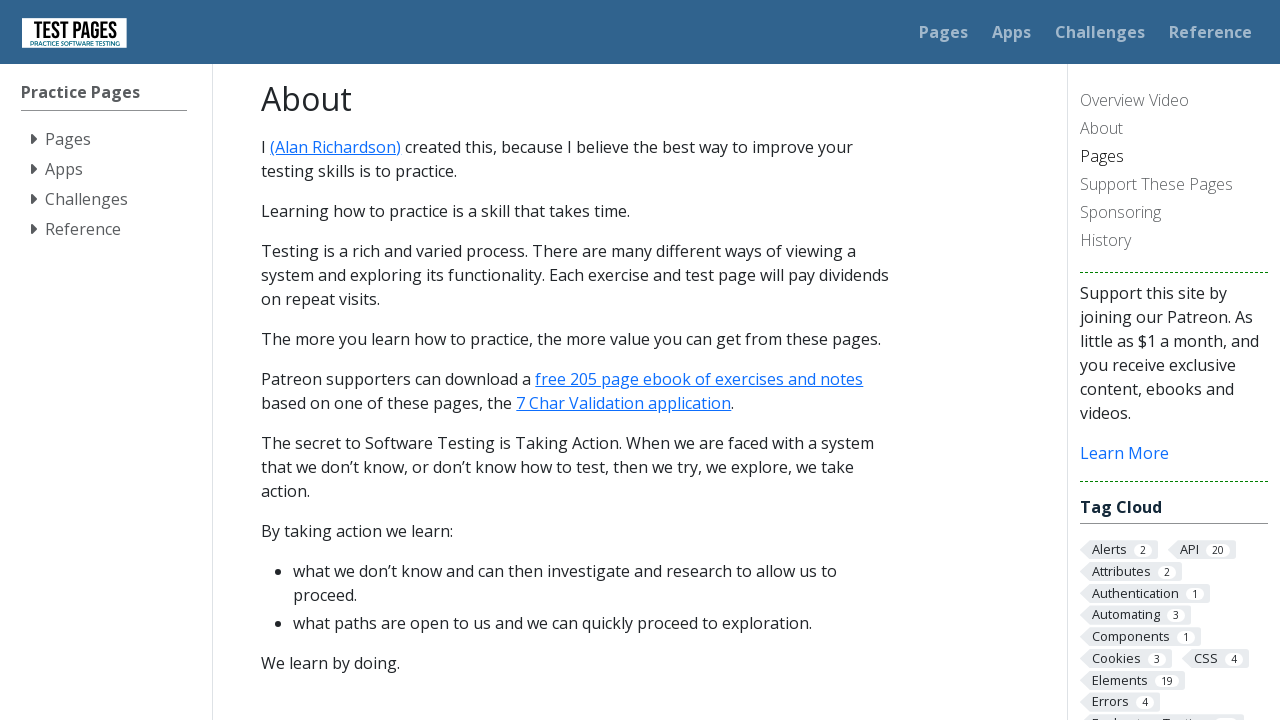

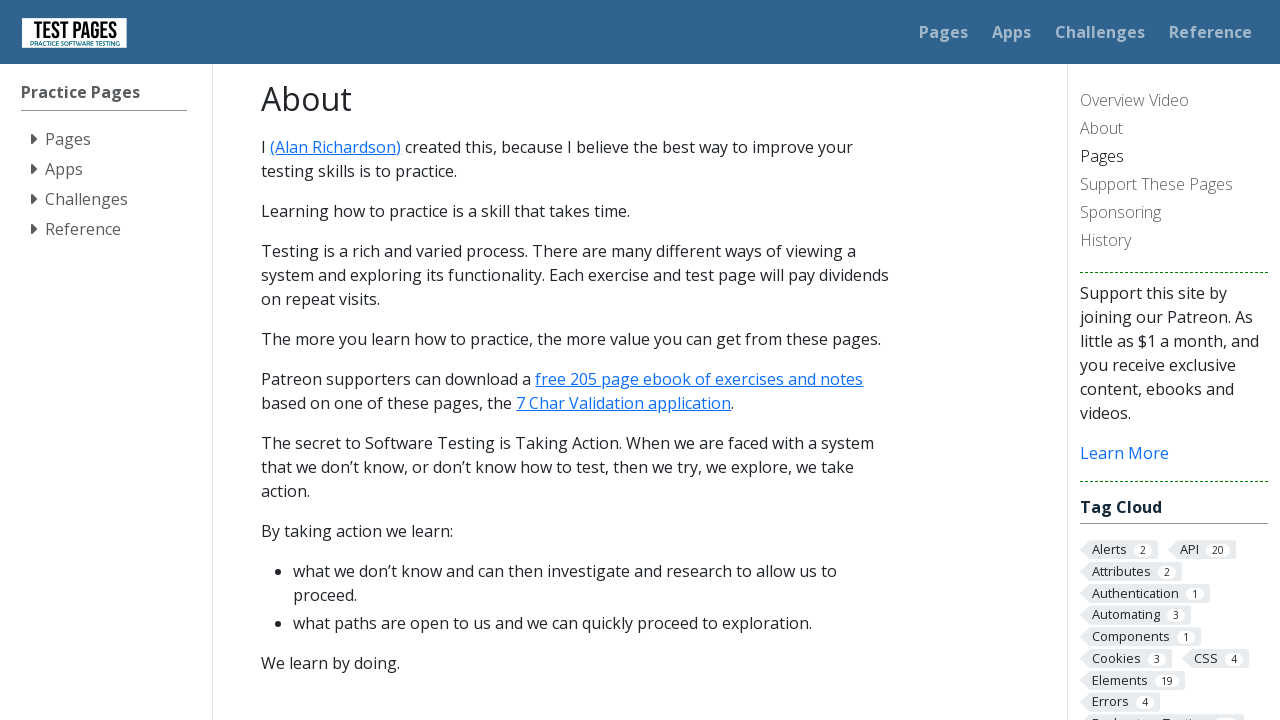